Solves a mathematical captcha by reading a value, calculating its result using a logarithmic formula, and submitting the answer along with checkbox selections

Starting URL: http://suninjuly.github.io/math.html

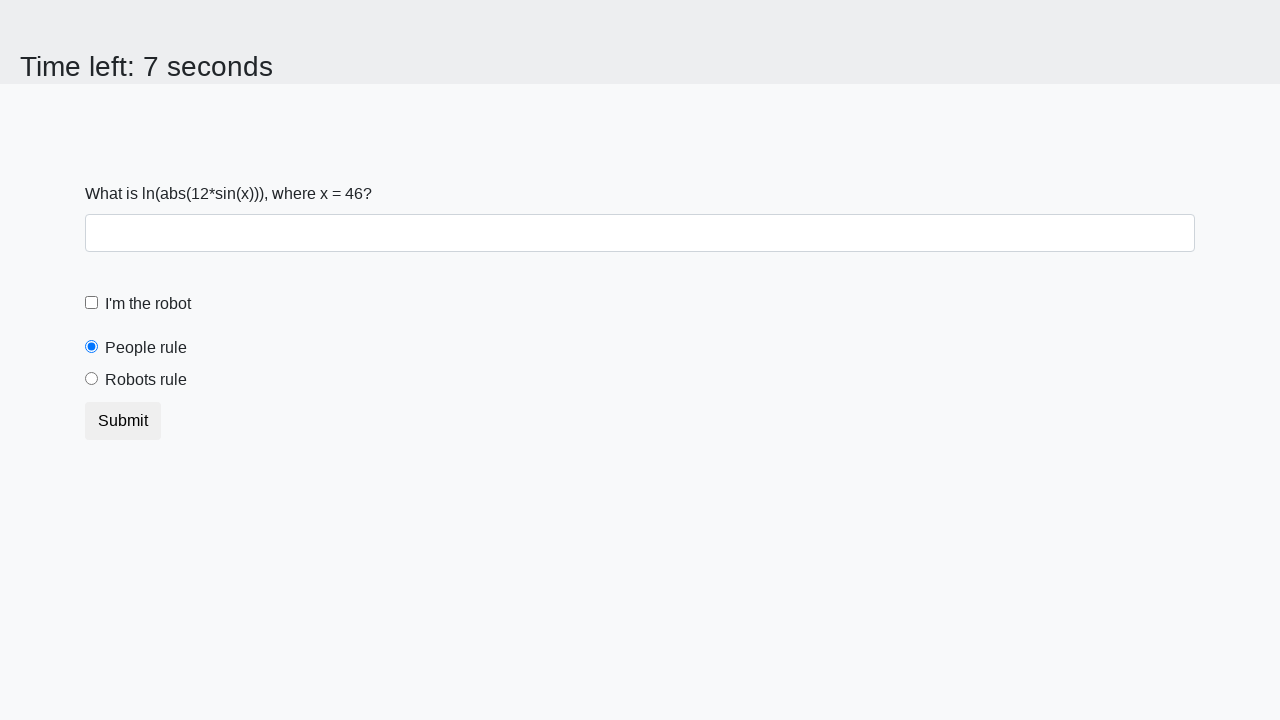

Located the input value element
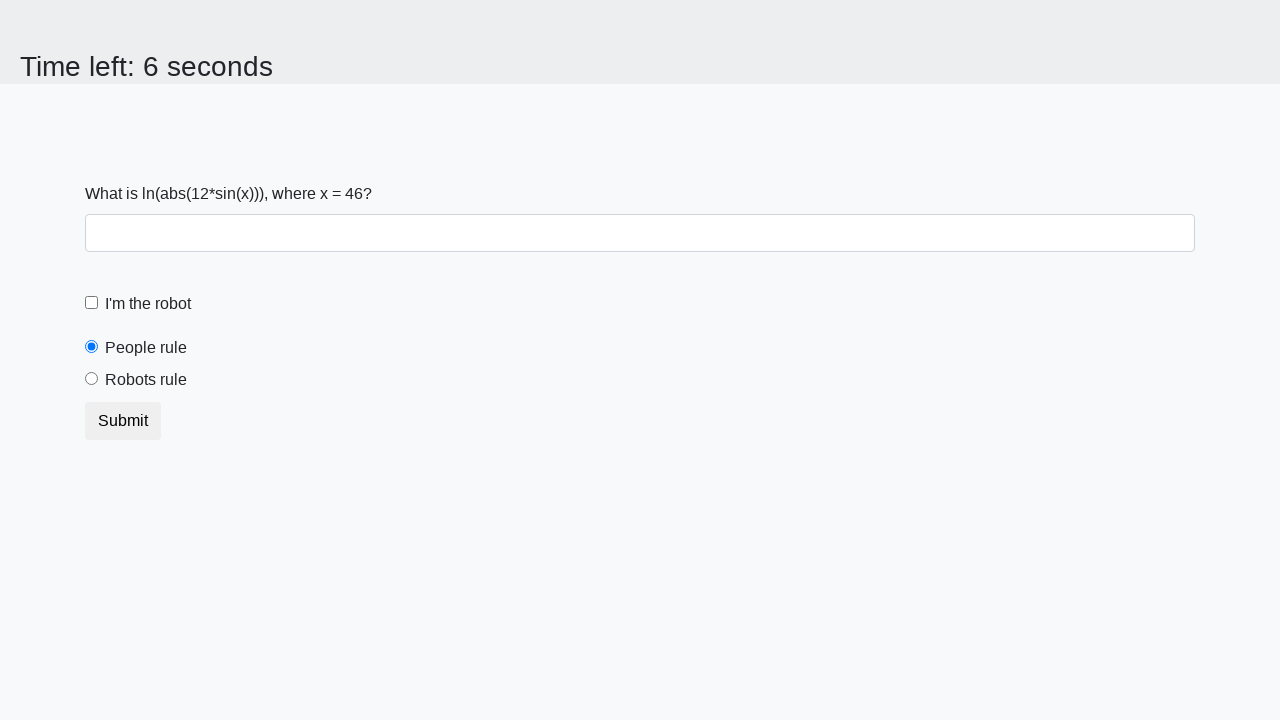

Retrieved the mathematical captcha value from the page
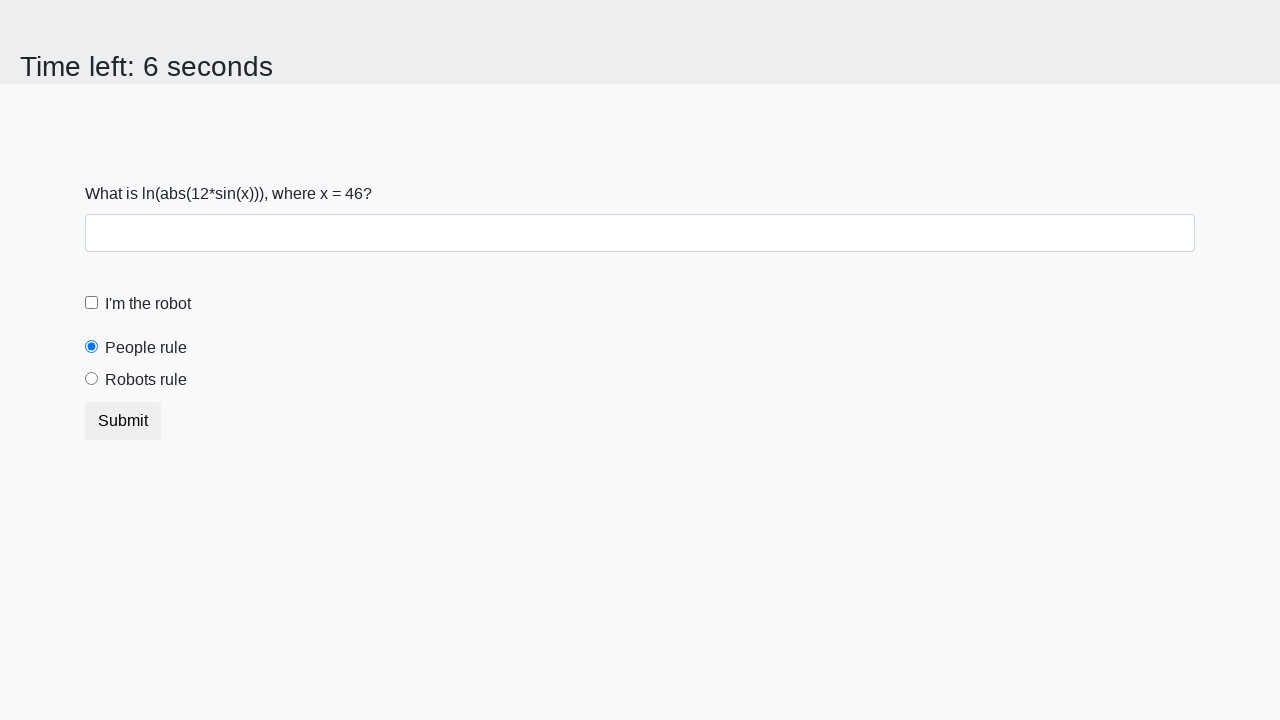

Calculated the logarithmic formula result: 2.3815312154949178
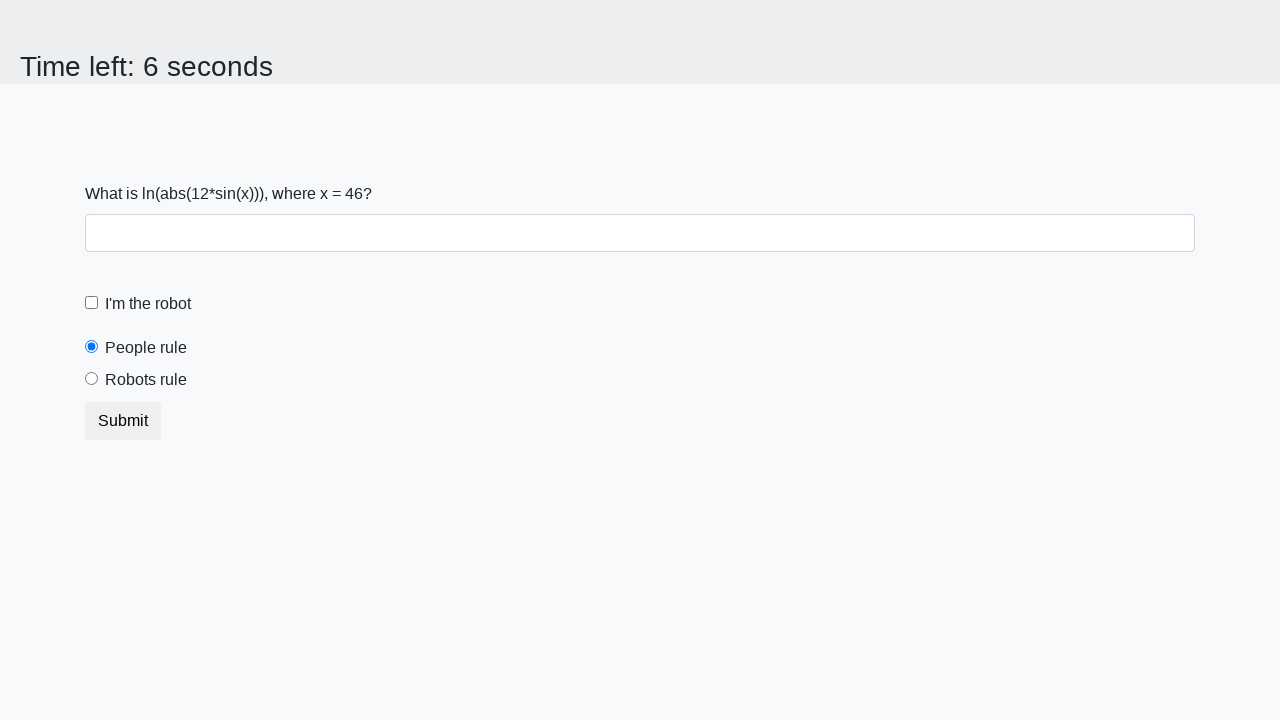

Filled the answer field with the calculated result on #answer
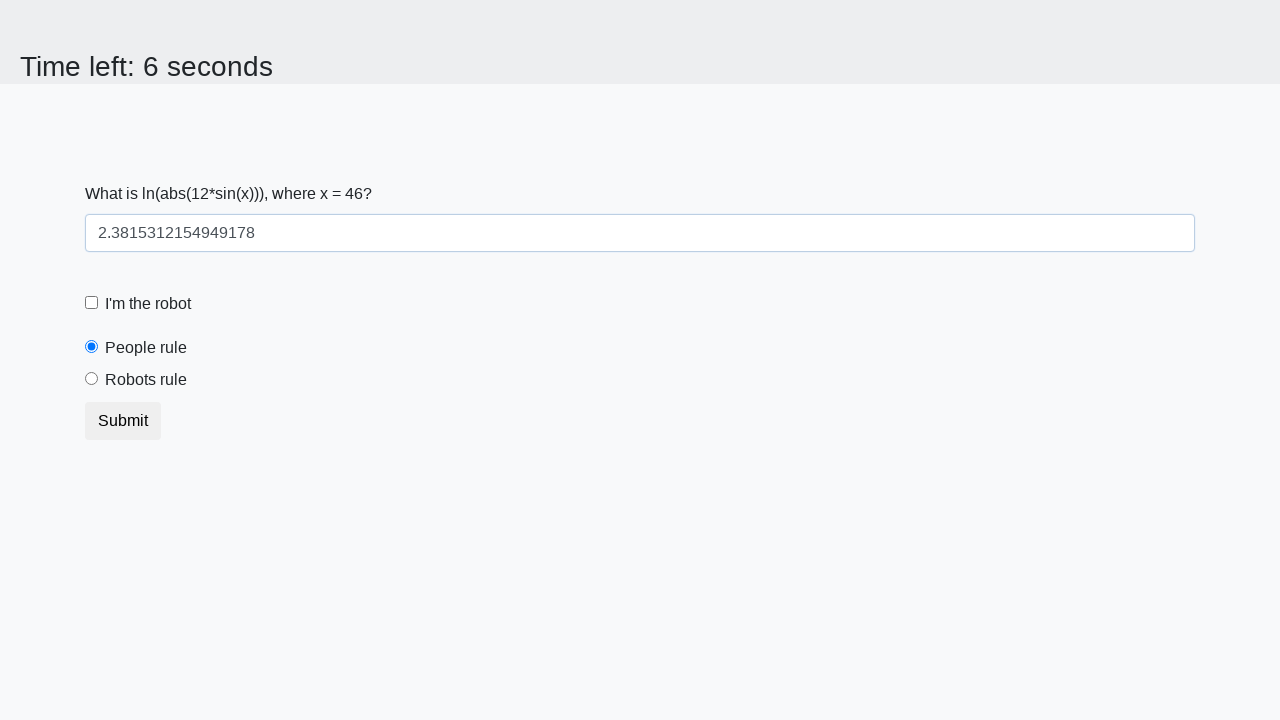

Clicked the robot checkbox at (92, 303) on #robotCheckbox
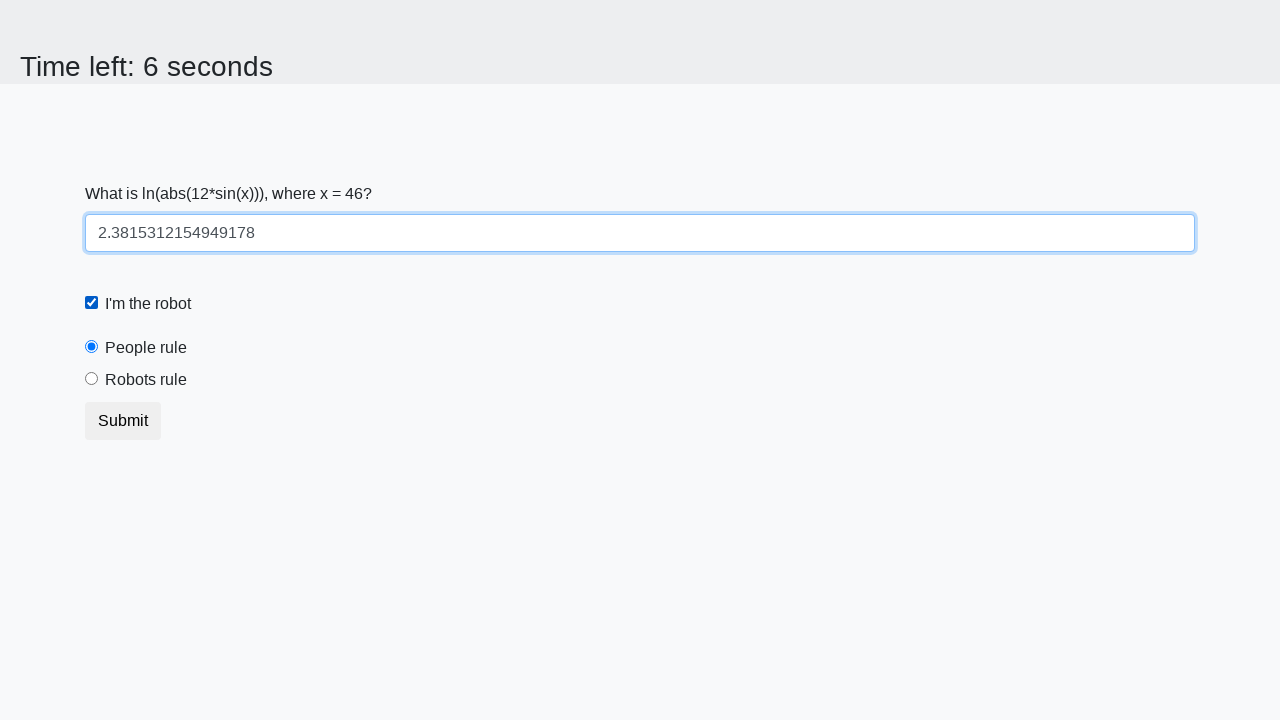

Clicked the 'robots rule' radio button at (146, 380) on [for='robotsRule']
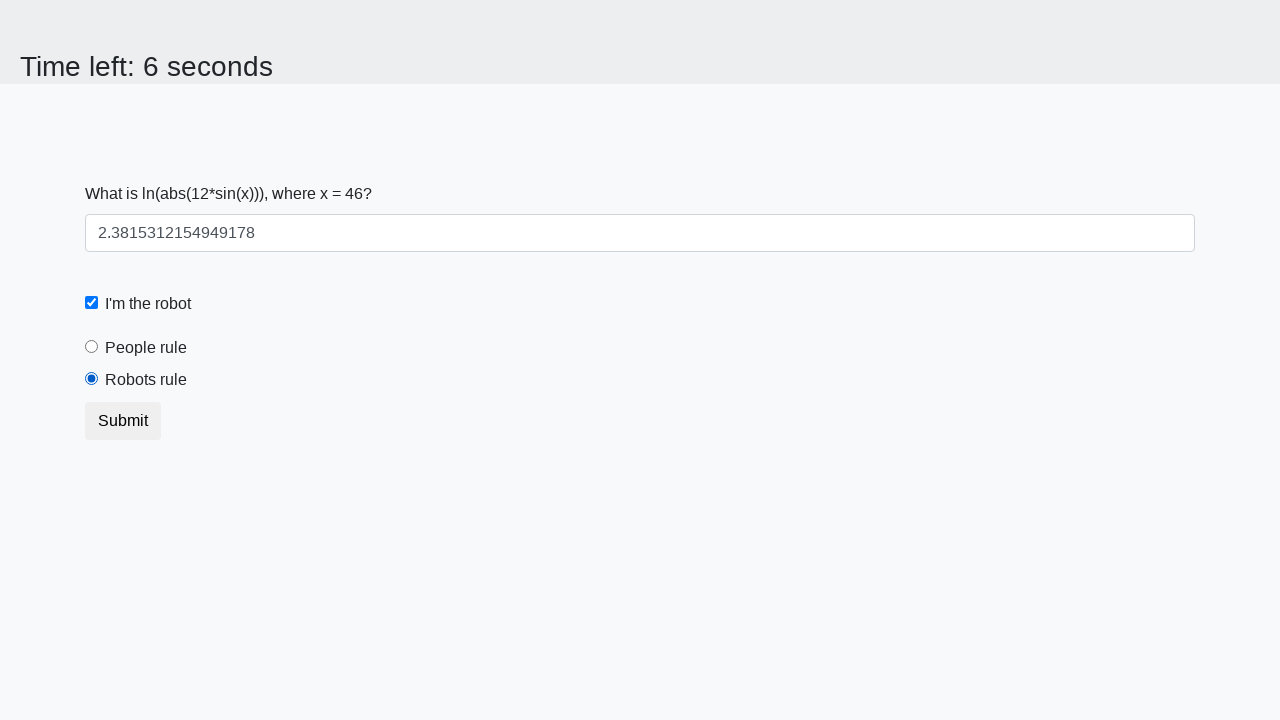

Clicked the submit button to complete the captcha at (123, 421) on button.btn
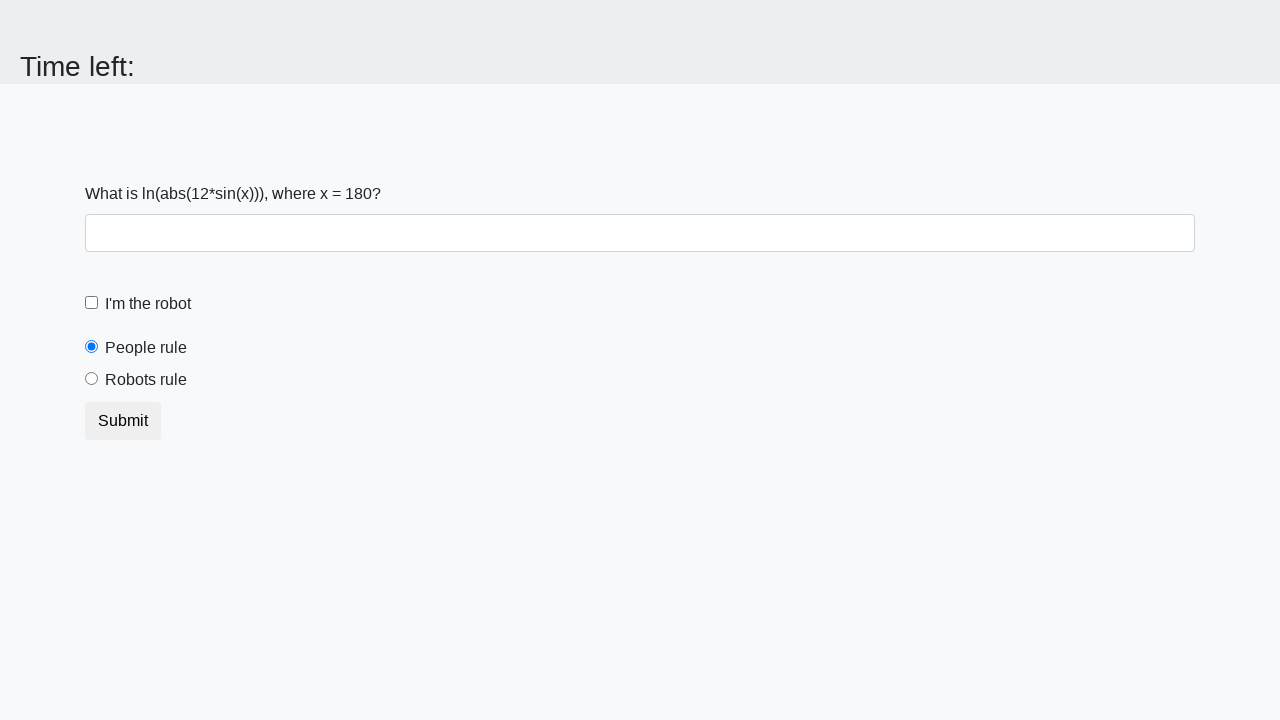

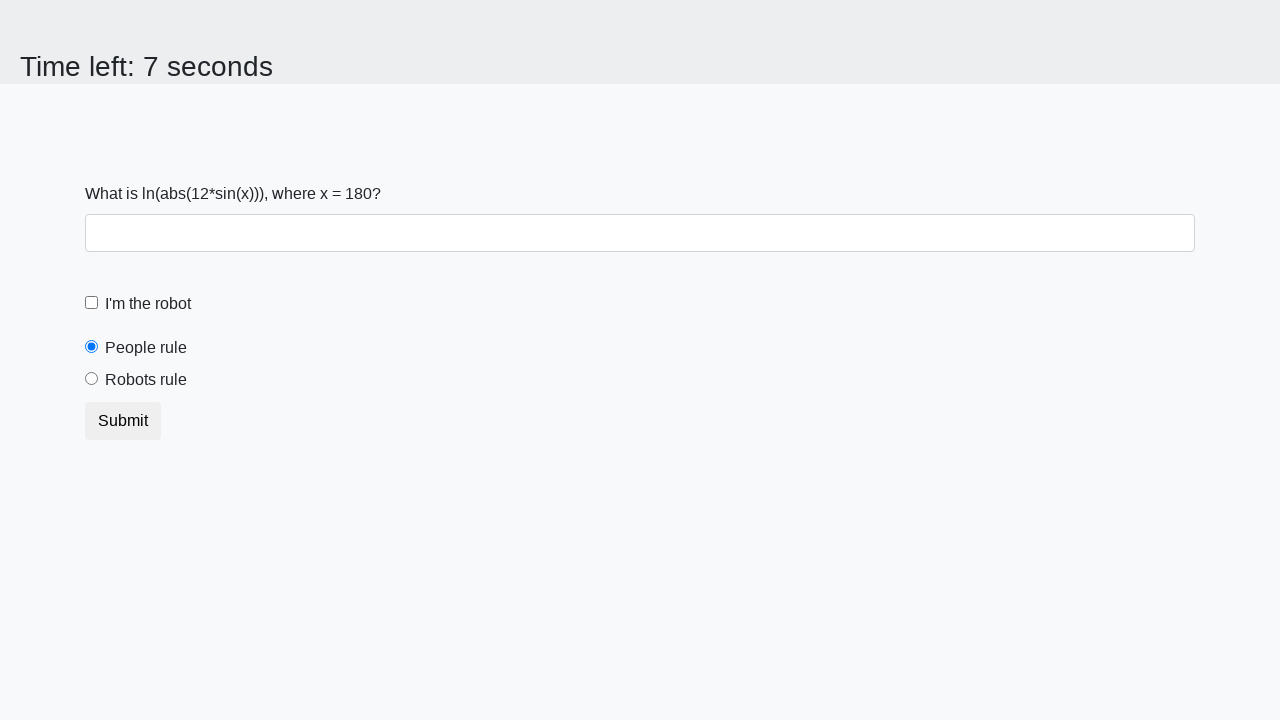